Tests the filter link highlighting by clicking through All, Active, and Completed filters.

Starting URL: https://demo.playwright.dev/todomvc

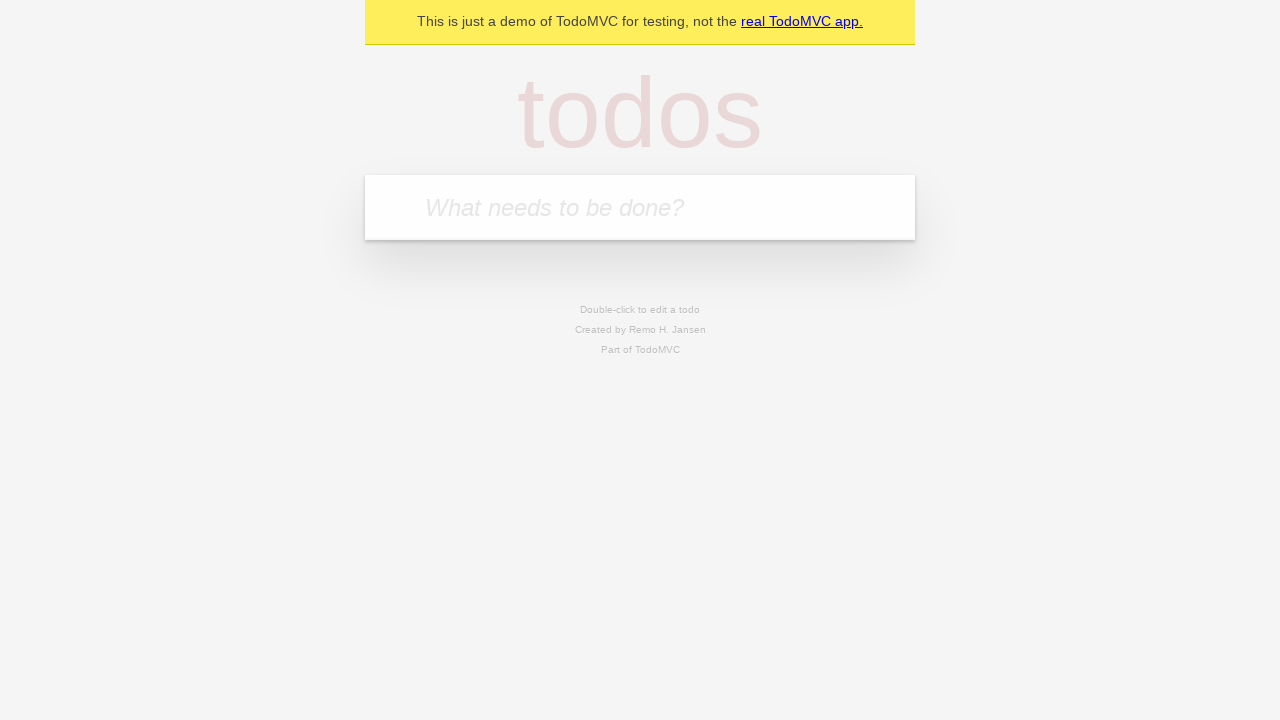

Filled todo input with 'buy some cheese' on internal:attr=[placeholder="What needs to be done?"i]
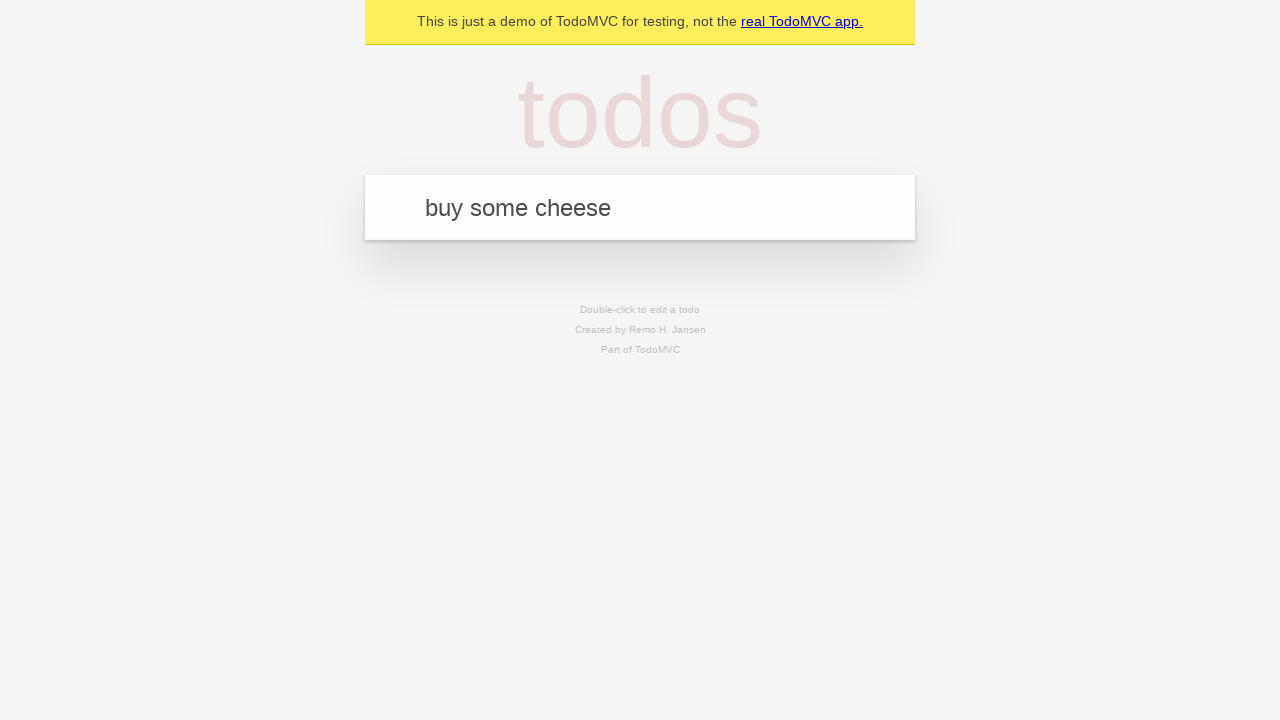

Pressed Enter to add first todo on internal:attr=[placeholder="What needs to be done?"i]
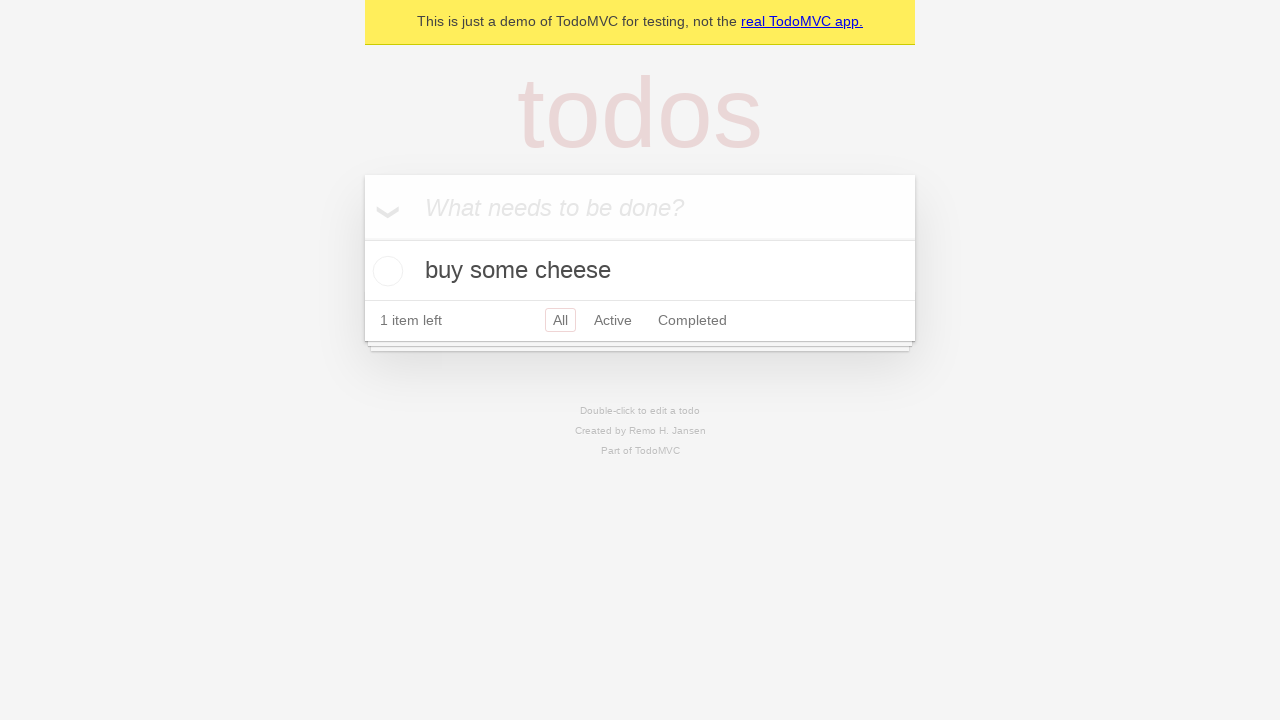

Filled todo input with 'feed the cat' on internal:attr=[placeholder="What needs to be done?"i]
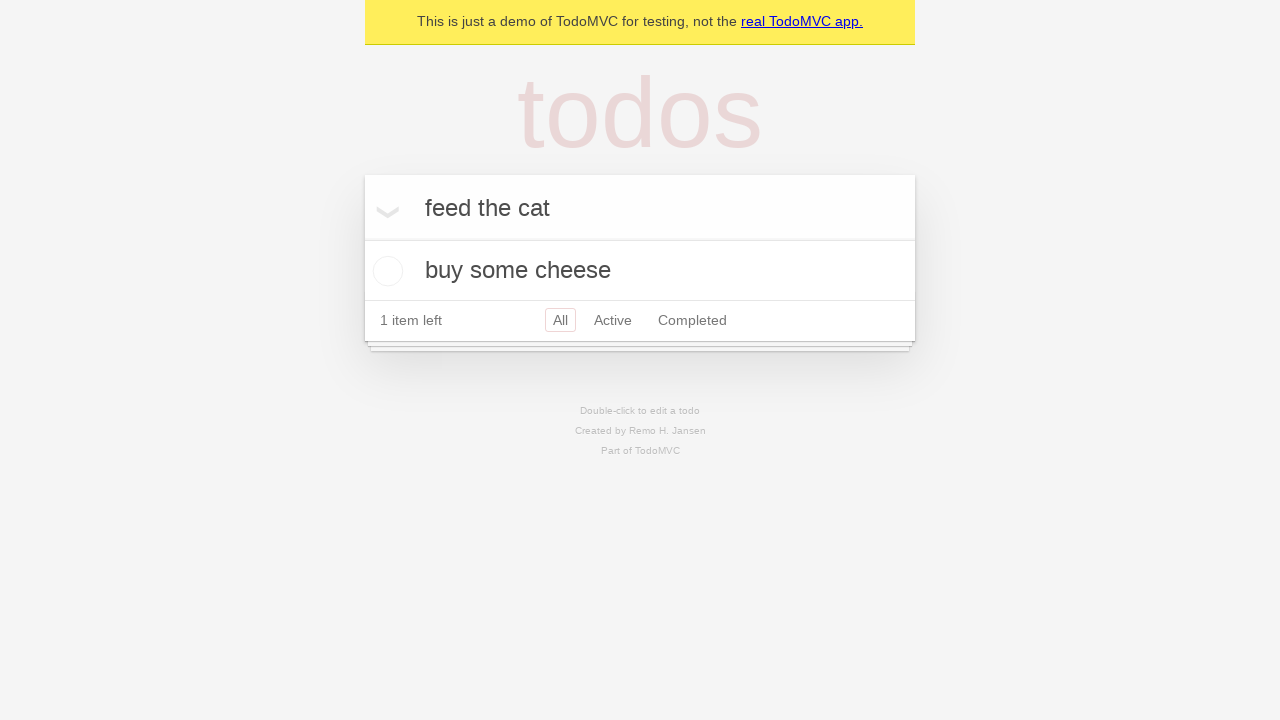

Pressed Enter to add second todo on internal:attr=[placeholder="What needs to be done?"i]
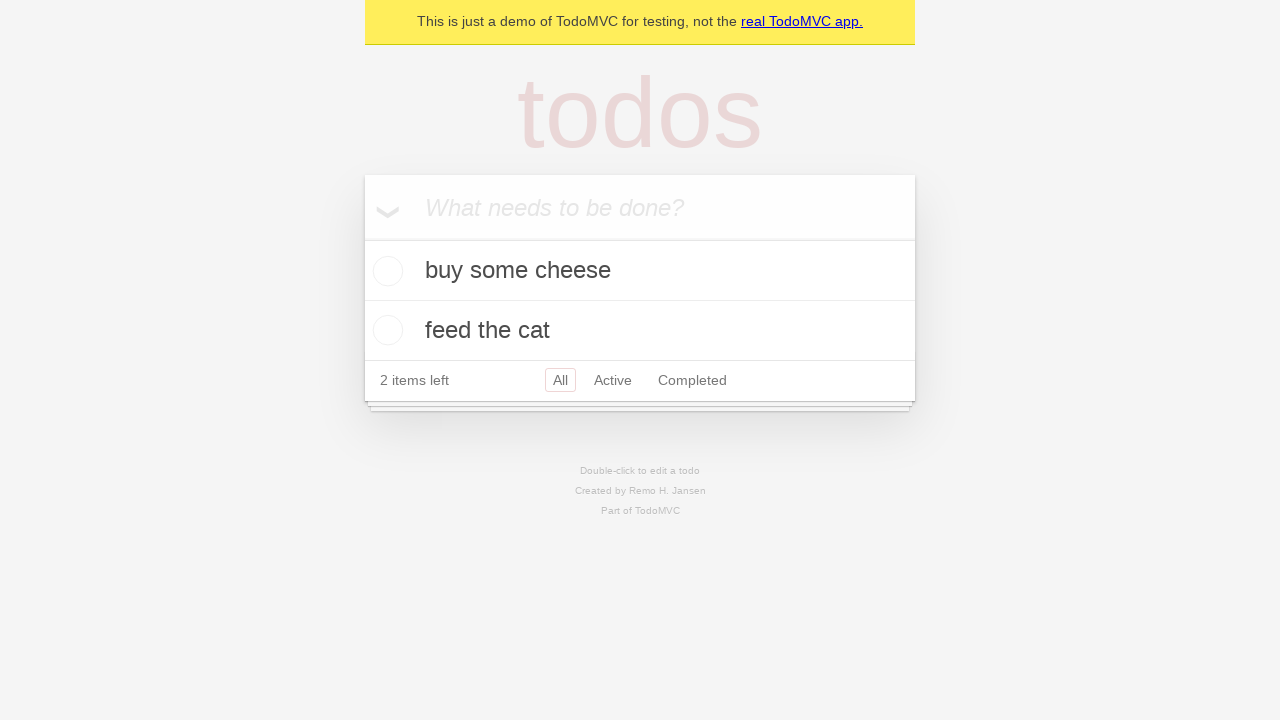

Filled todo input with 'book a doctors appointment' on internal:attr=[placeholder="What needs to be done?"i]
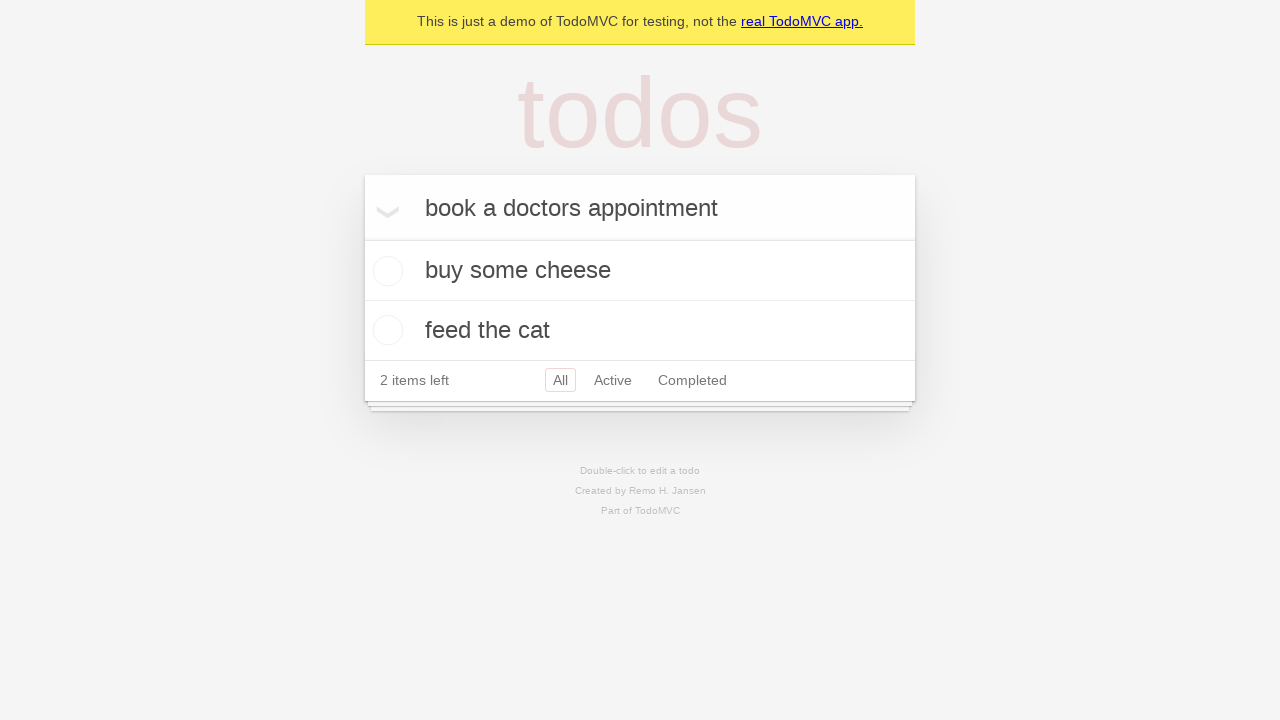

Pressed Enter to add third todo on internal:attr=[placeholder="What needs to be done?"i]
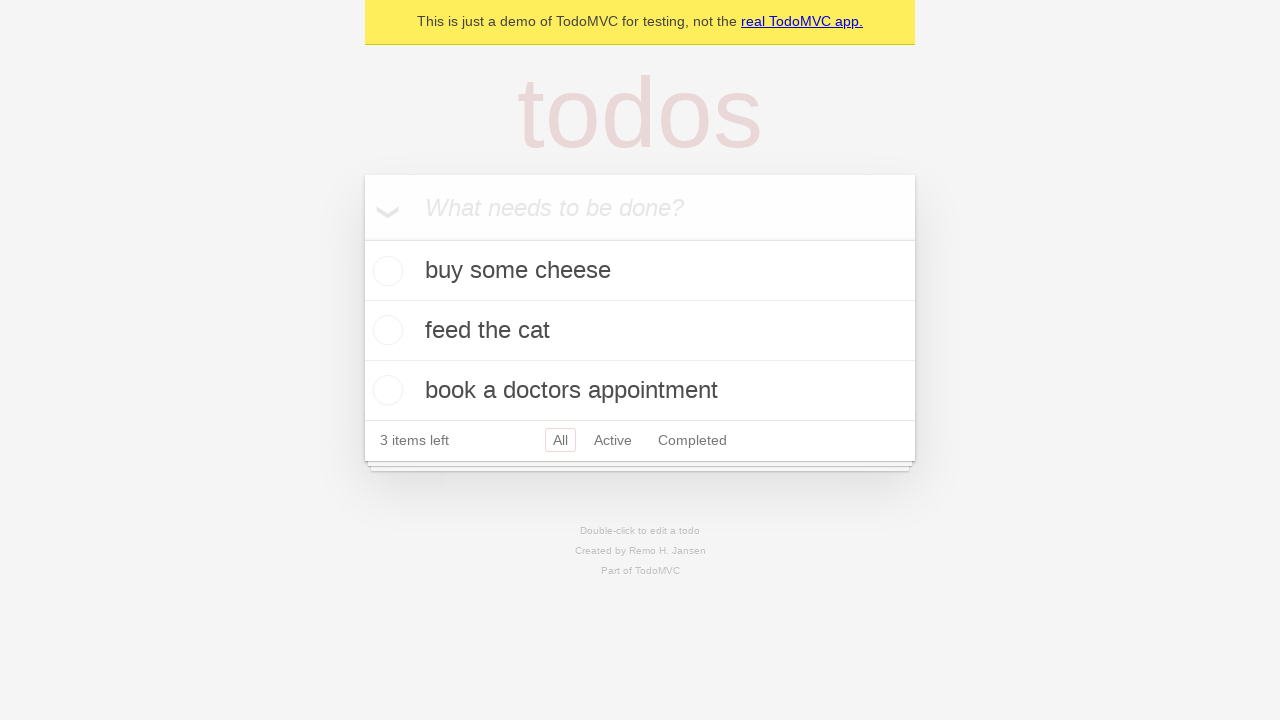

Clicked Active filter link at (613, 440) on internal:role=link[name="Active"i]
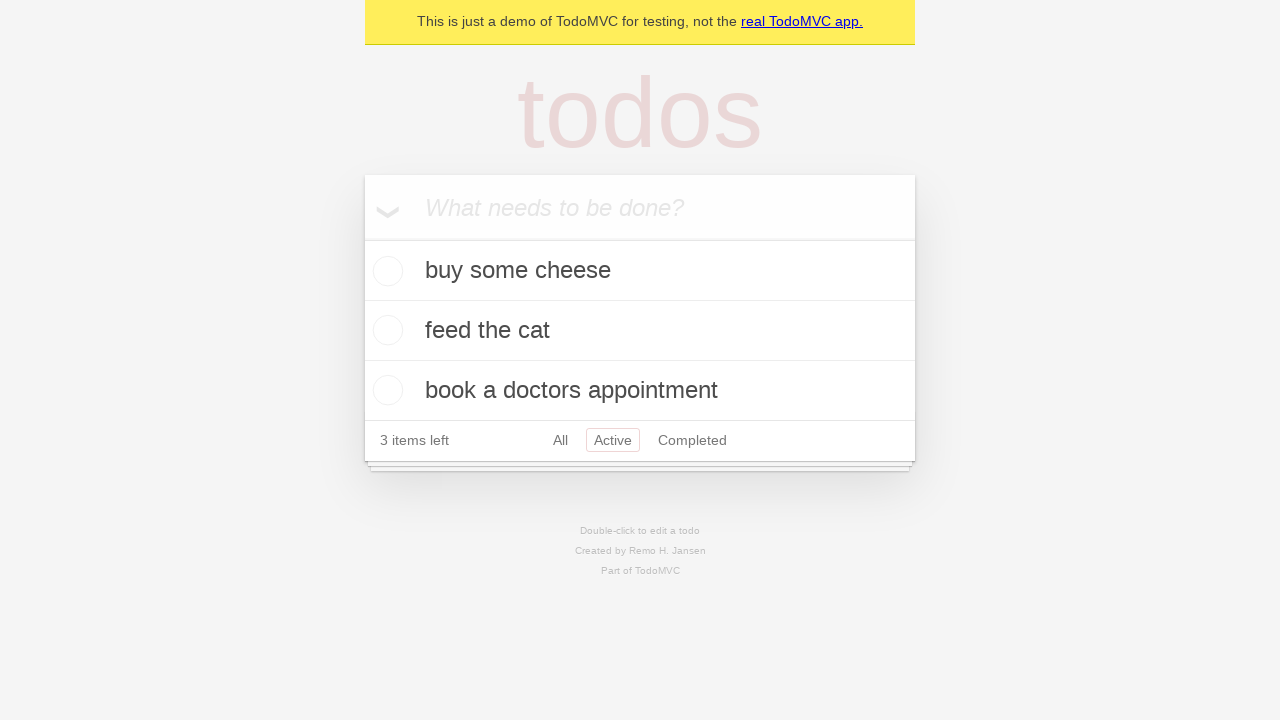

Clicked Completed filter link at (692, 440) on internal:role=link[name="Completed"i]
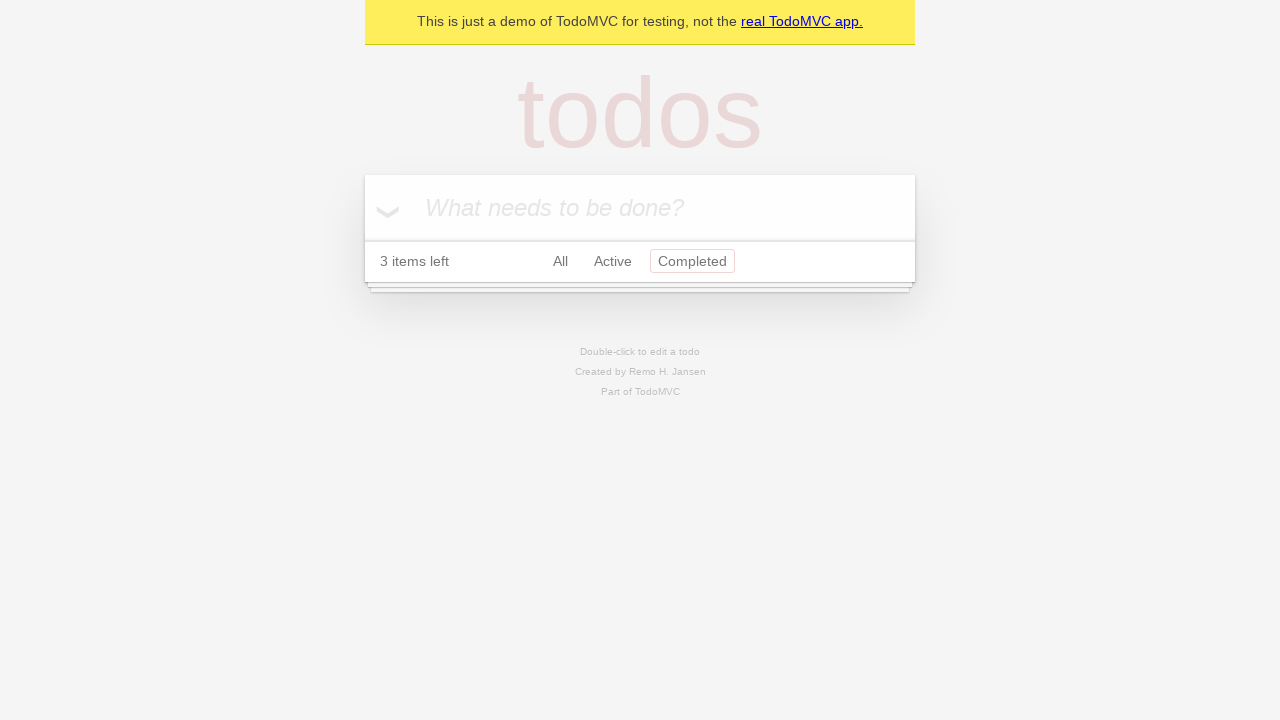

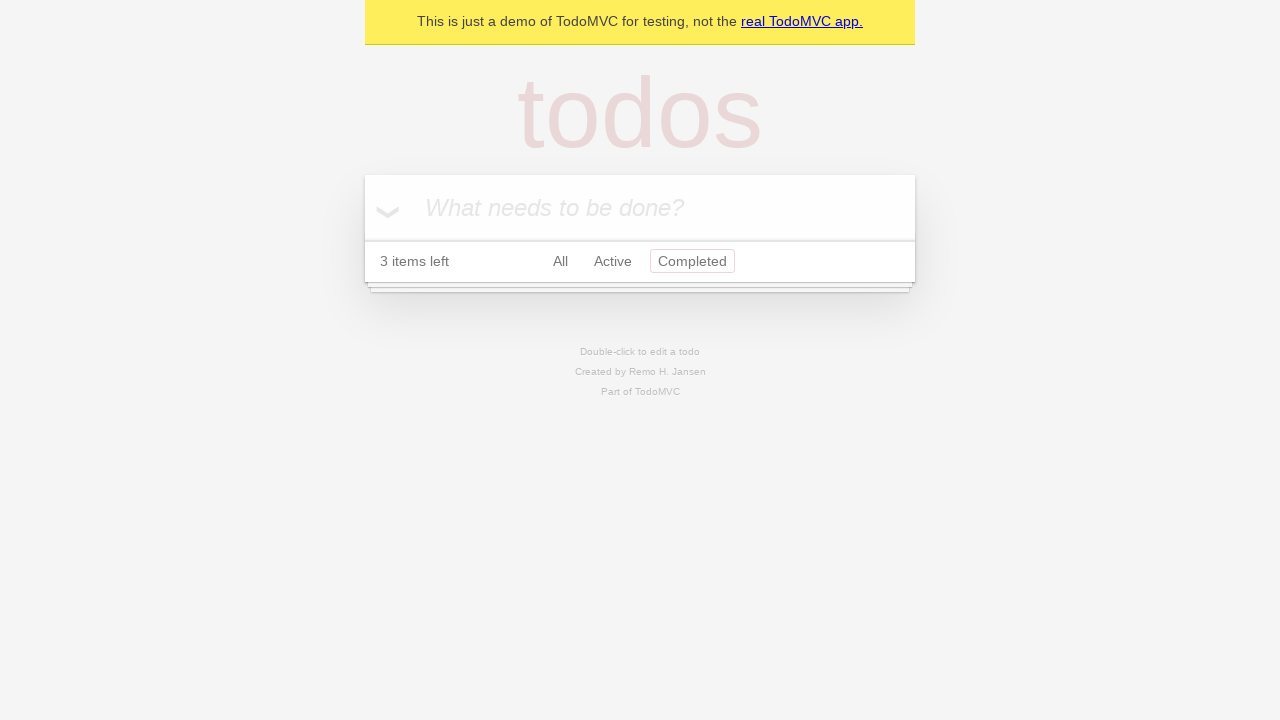